Navigates to a page and refreshes it using JavaScript execution

Starting URL: https://demoqa.com/droppable

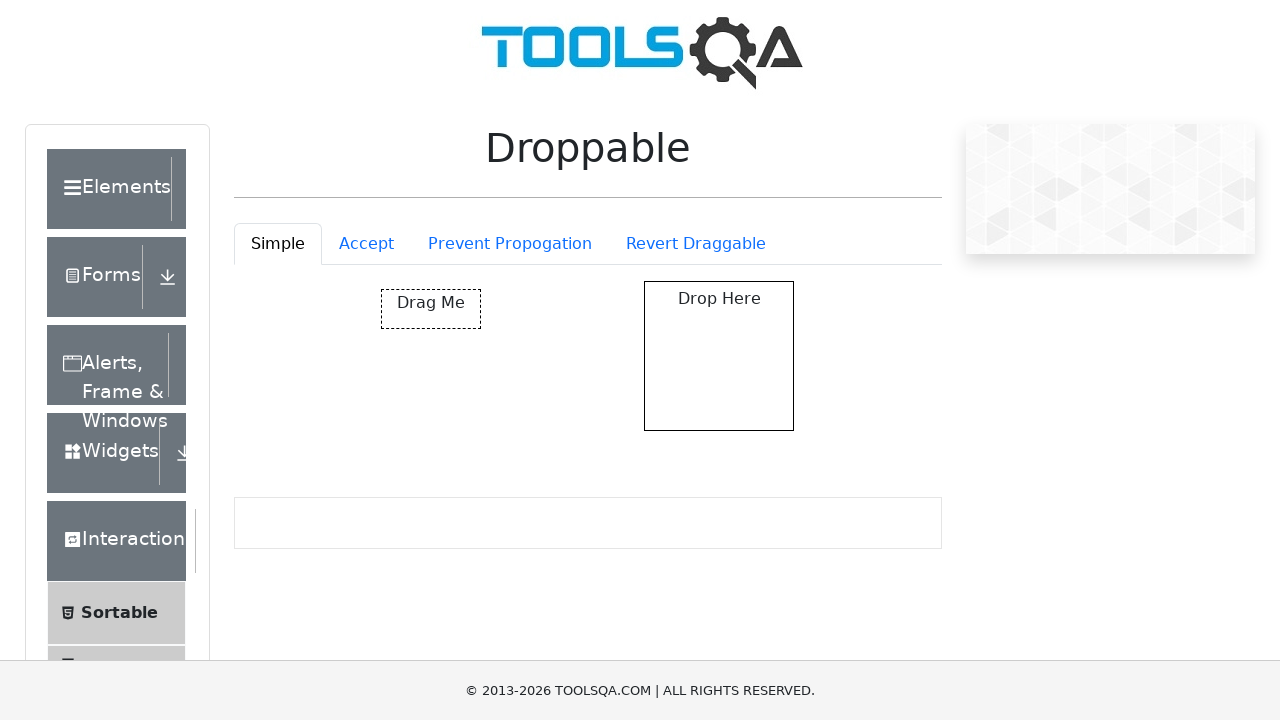

Executed JavaScript to refresh page using history.go(0)
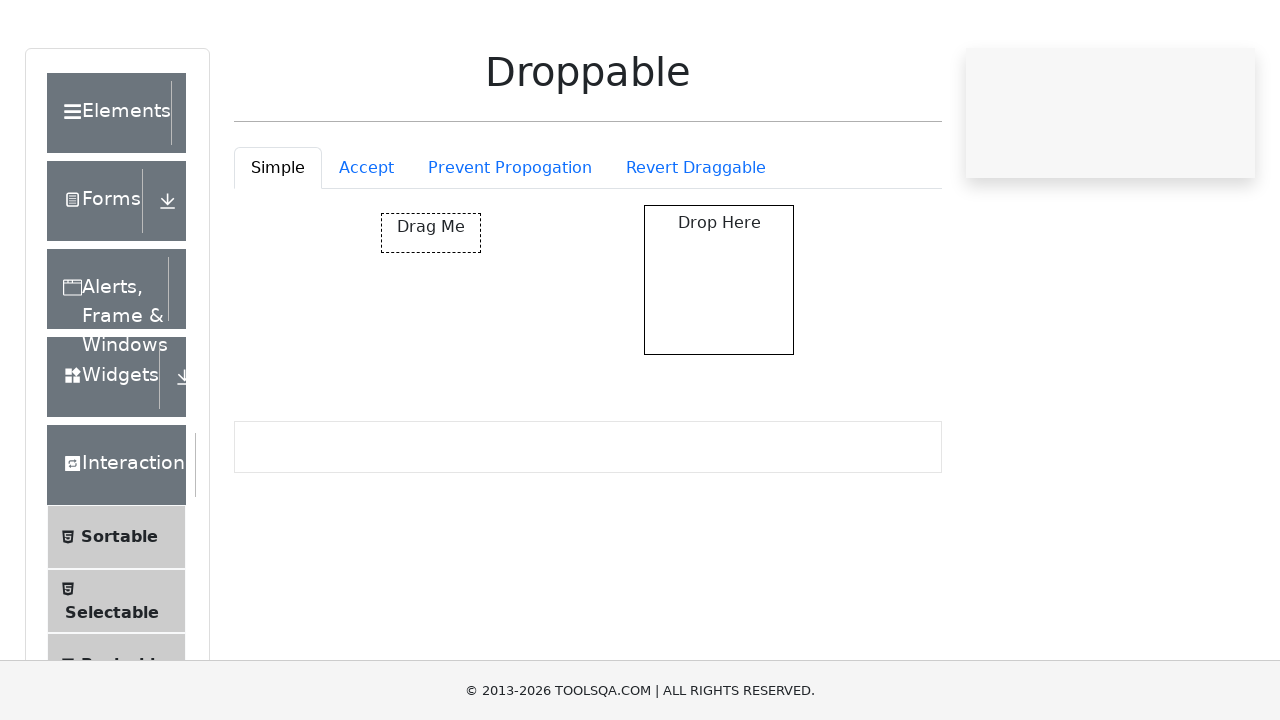

Waited for page to reach networkidle state after refresh
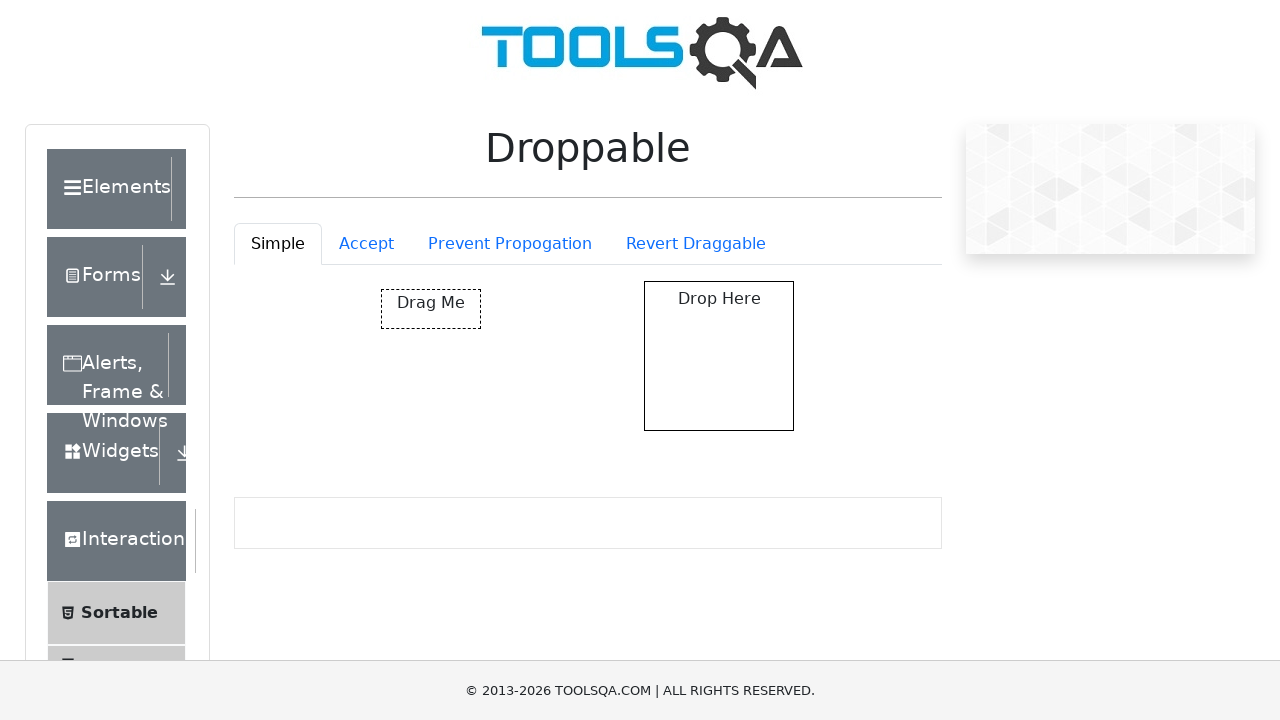

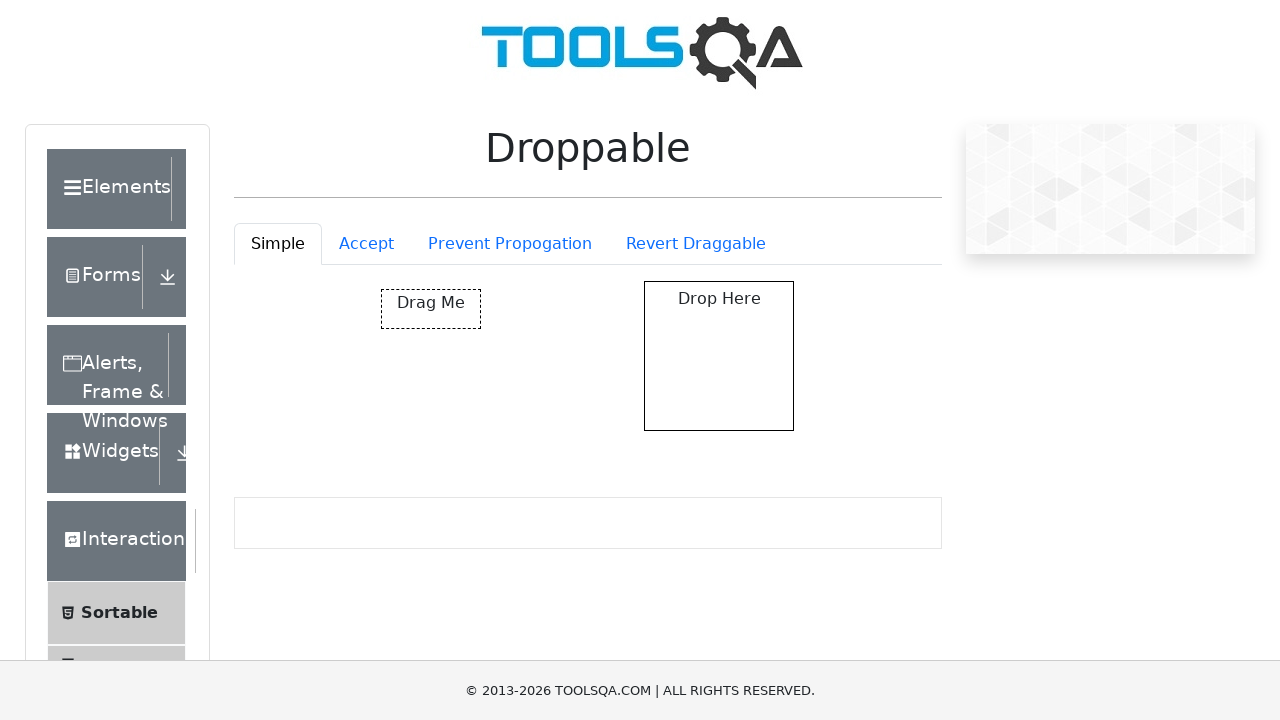